Tests radio button functionality by verifying initial selection state and clicking to change selection

Starting URL: https://practice.cydeo.com/radio_buttons

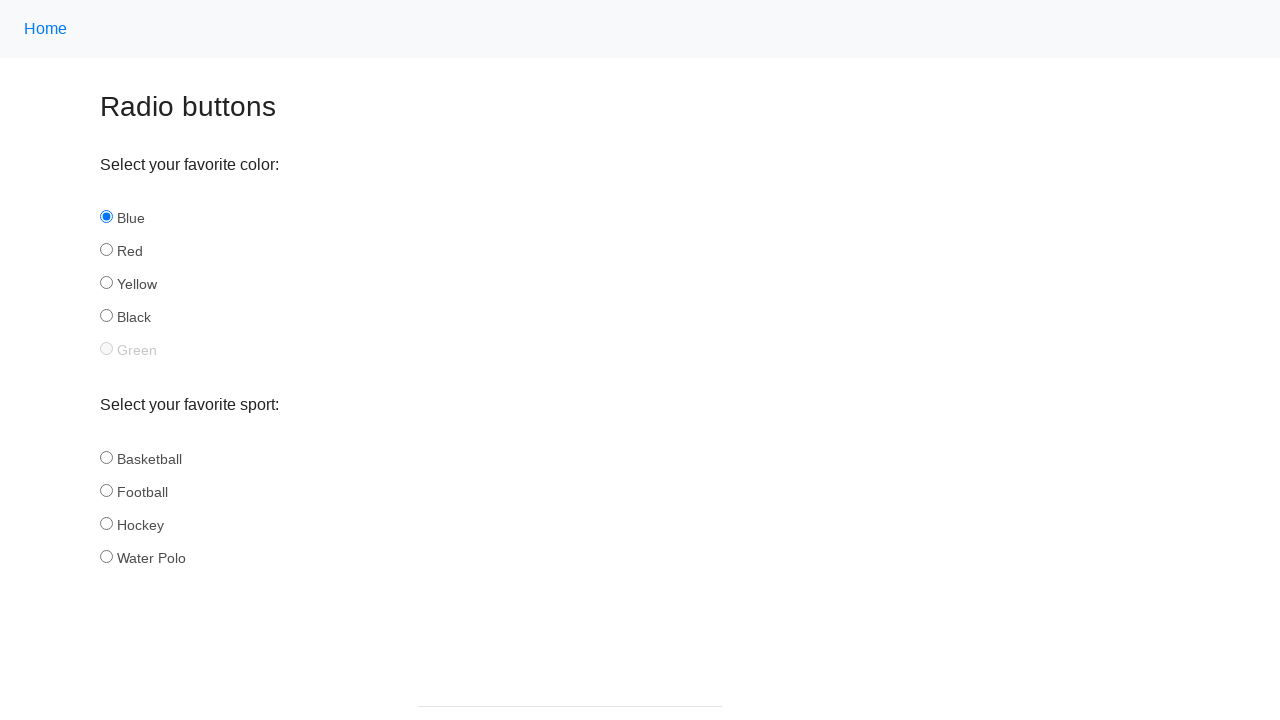

Verified blue radio button is initially selected
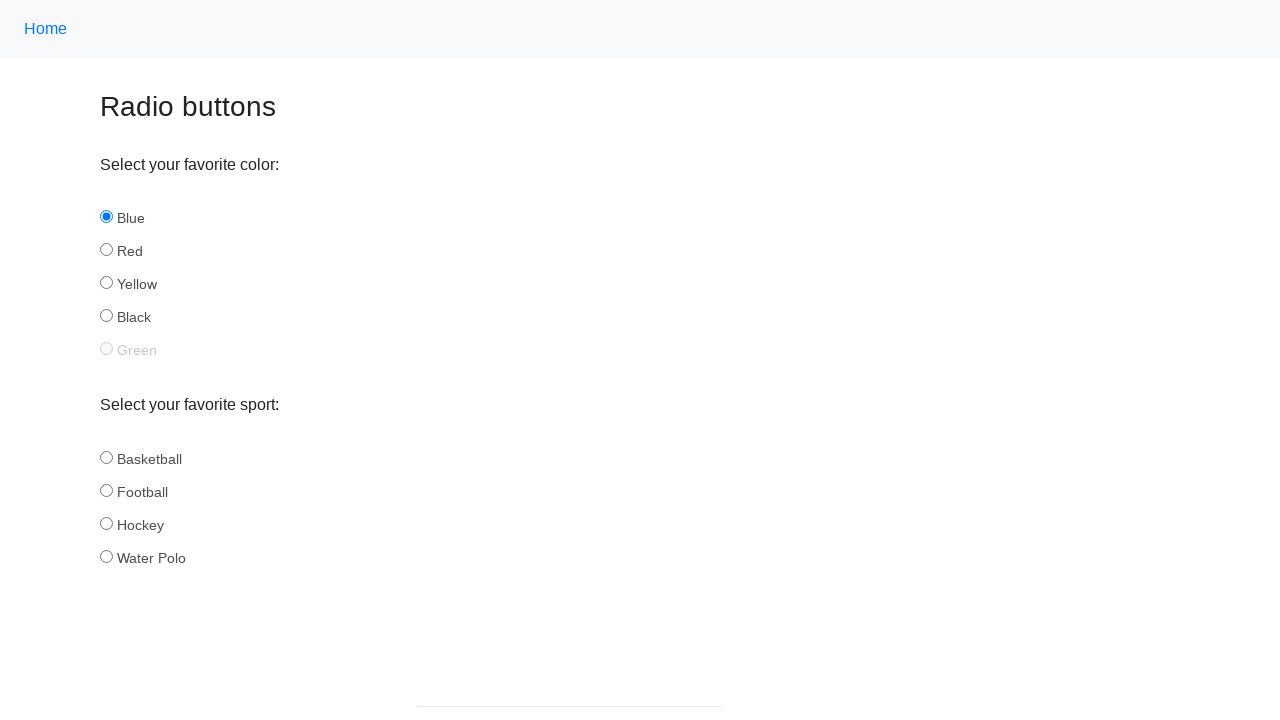

Verified red radio button is not initially selected
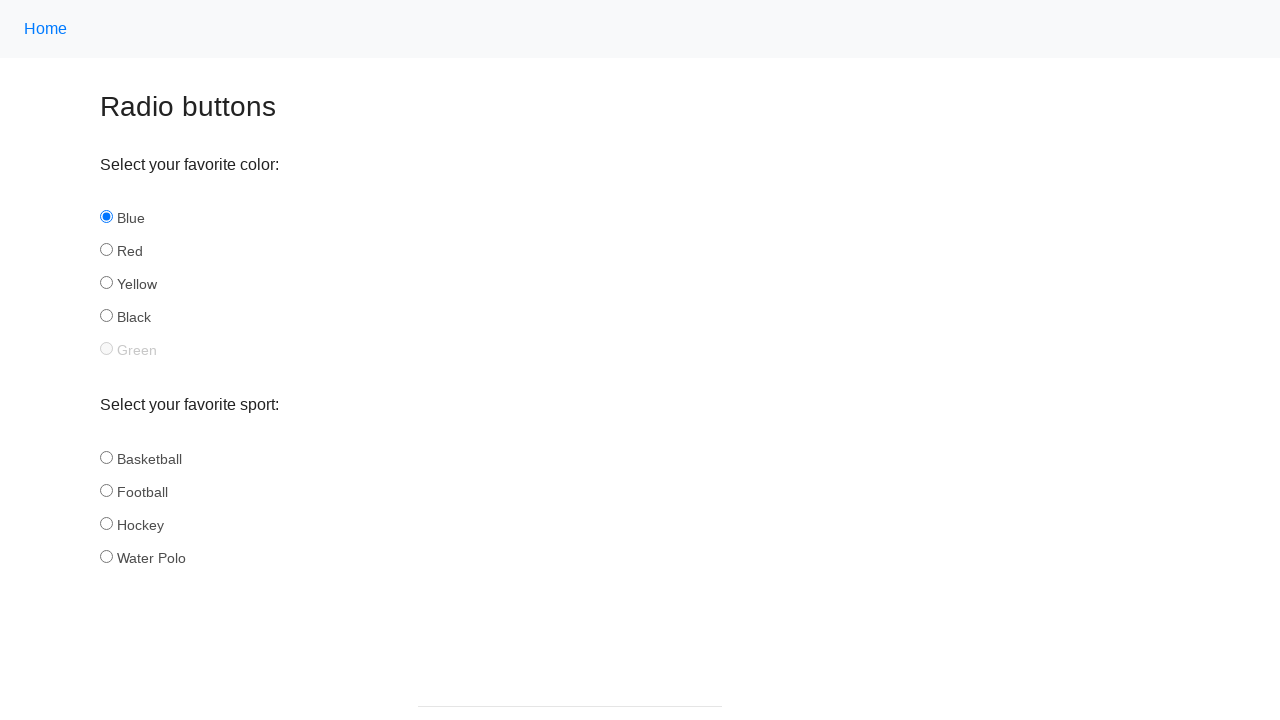

Clicked red radio button to change selection at (106, 250) on #red
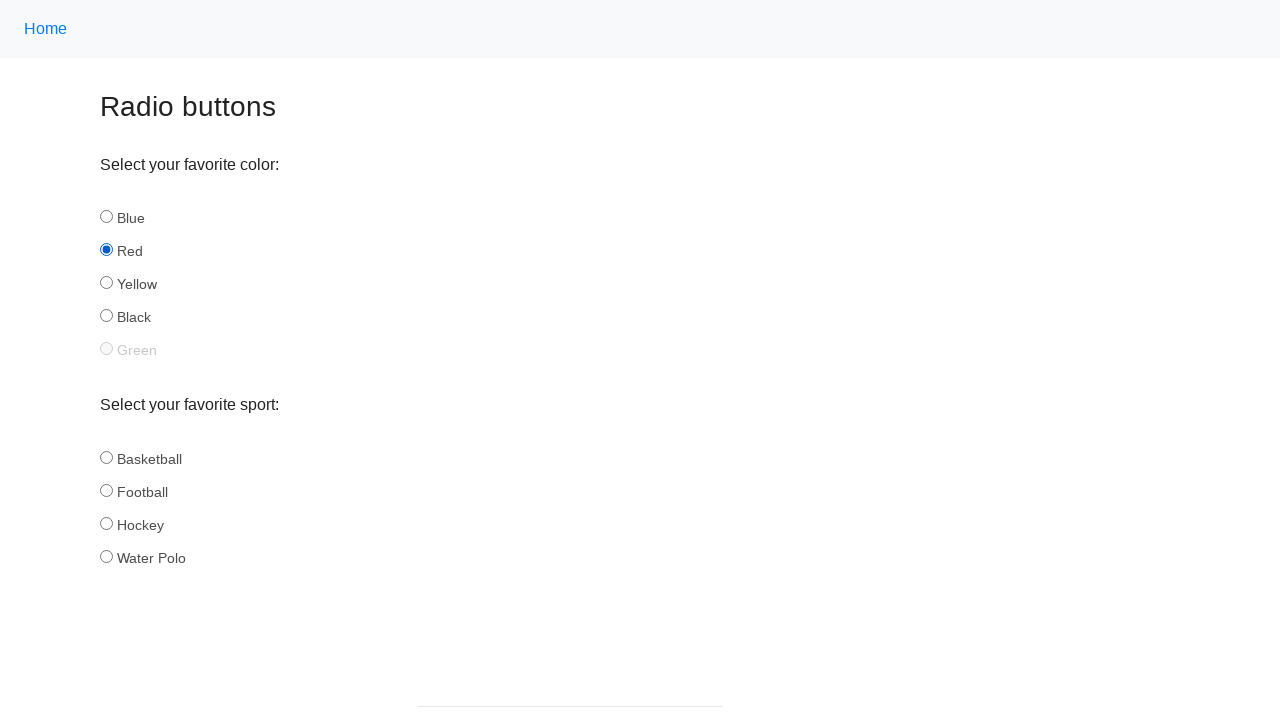

Verified blue radio button is no longer selected after clicking red
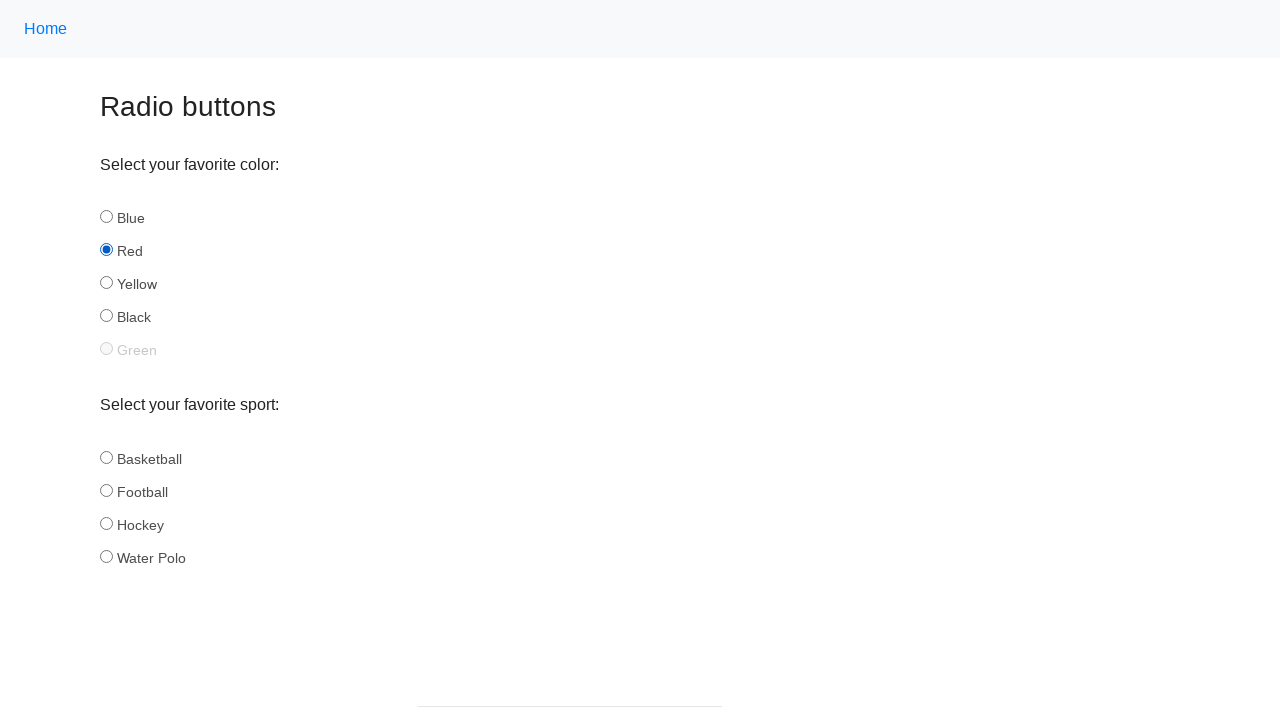

Verified red radio button is now selected
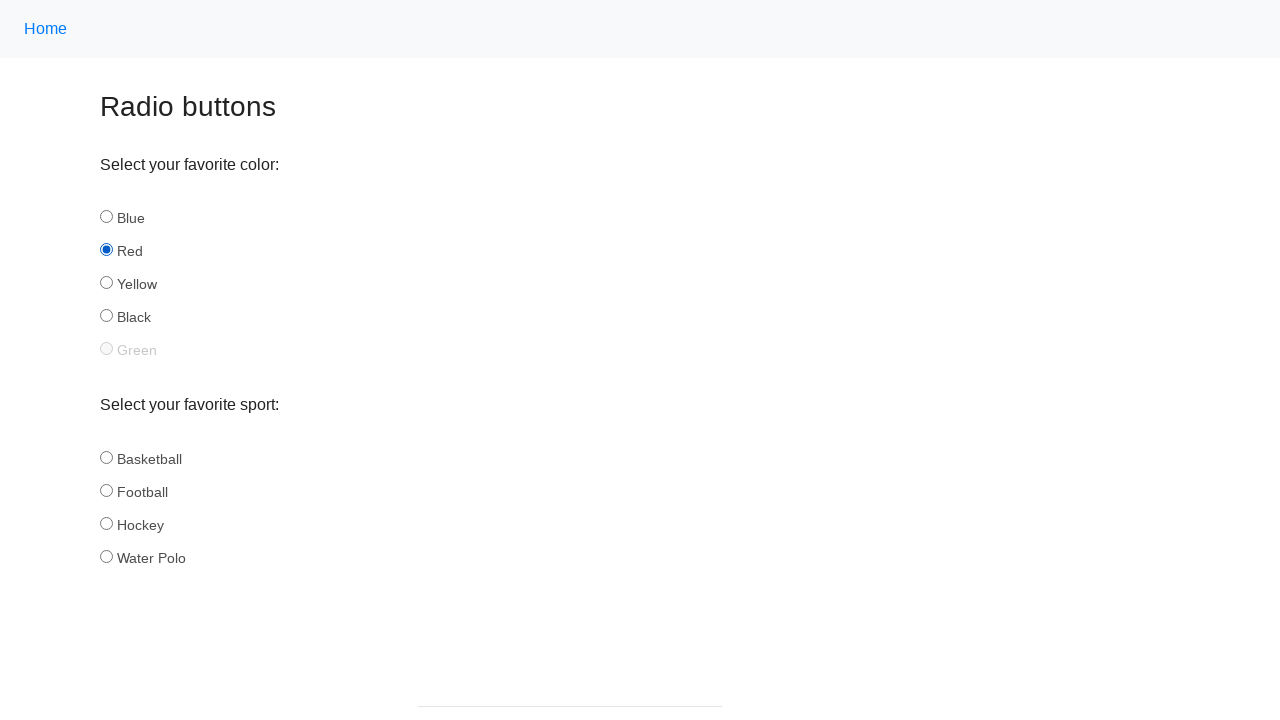

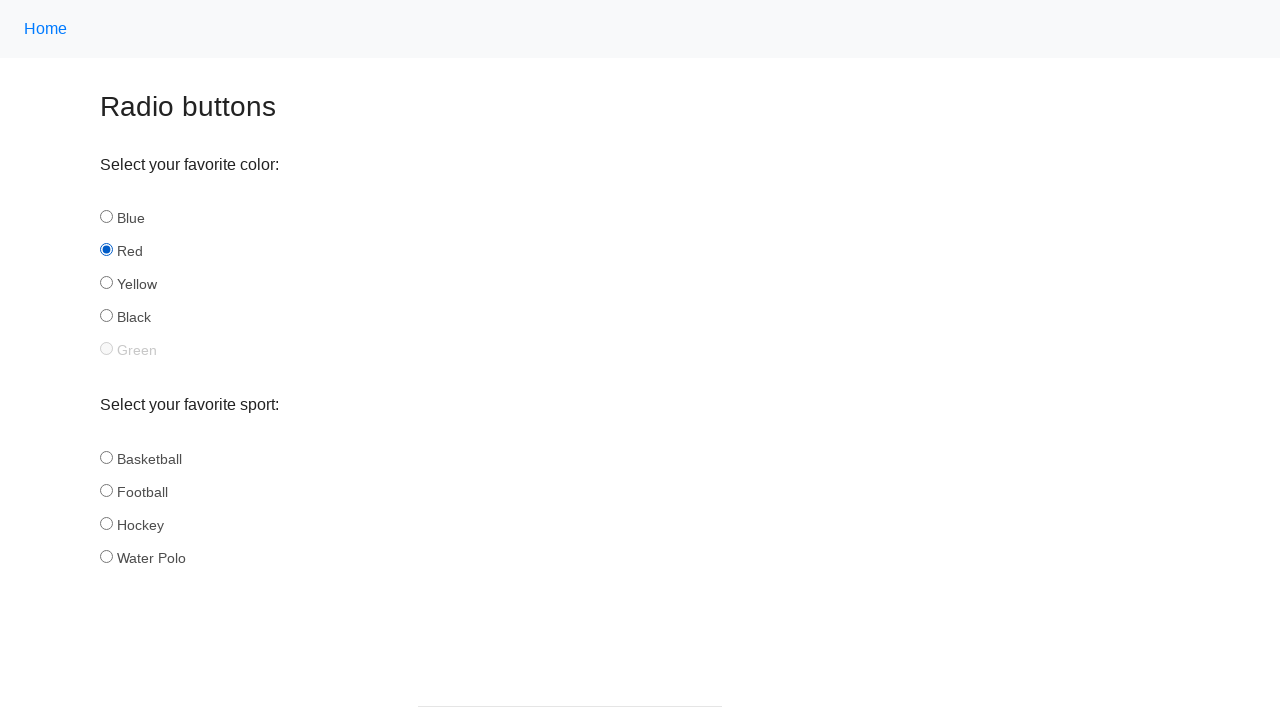